Navigates to StatisticsTimes website, clicks through the Economy dropdown menu to reach India's state-wise GDP page.

Starting URL: http://statisticstimes.com/

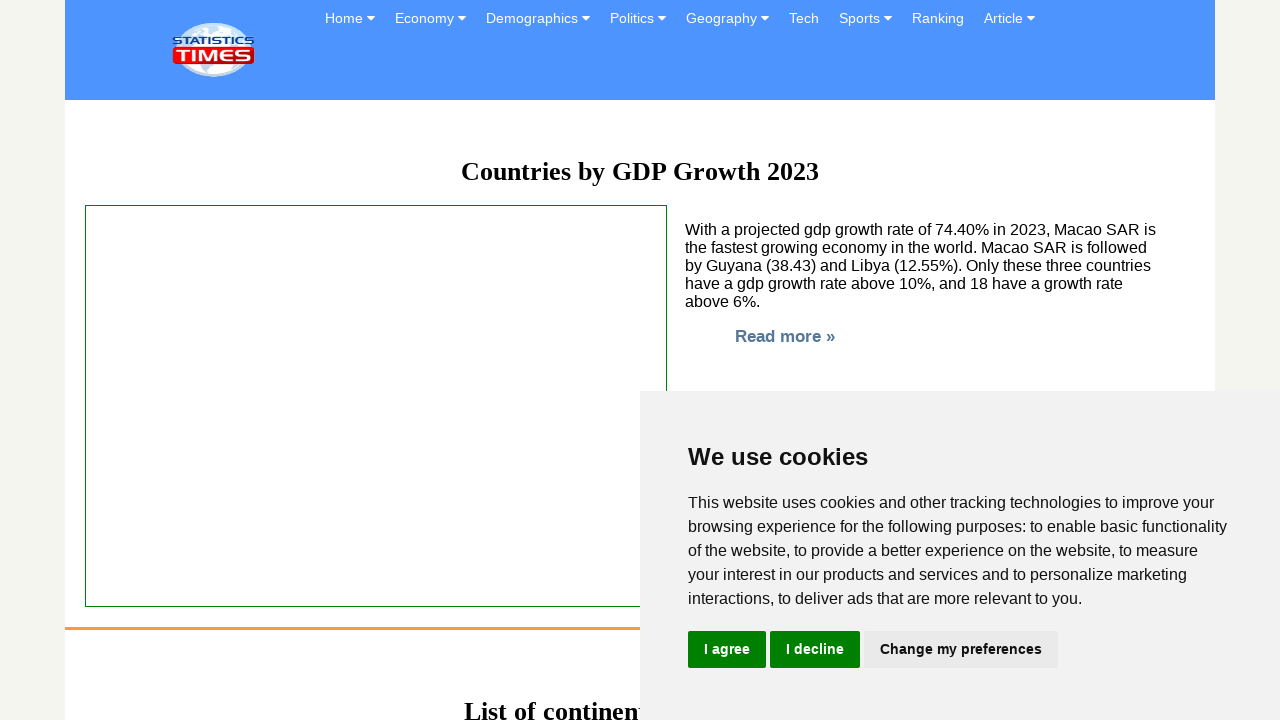

Clicked on Economy dropdown button at (430, 18) on xpath=/html/body/div[2]/div[1]/div[2]/div[2]/button
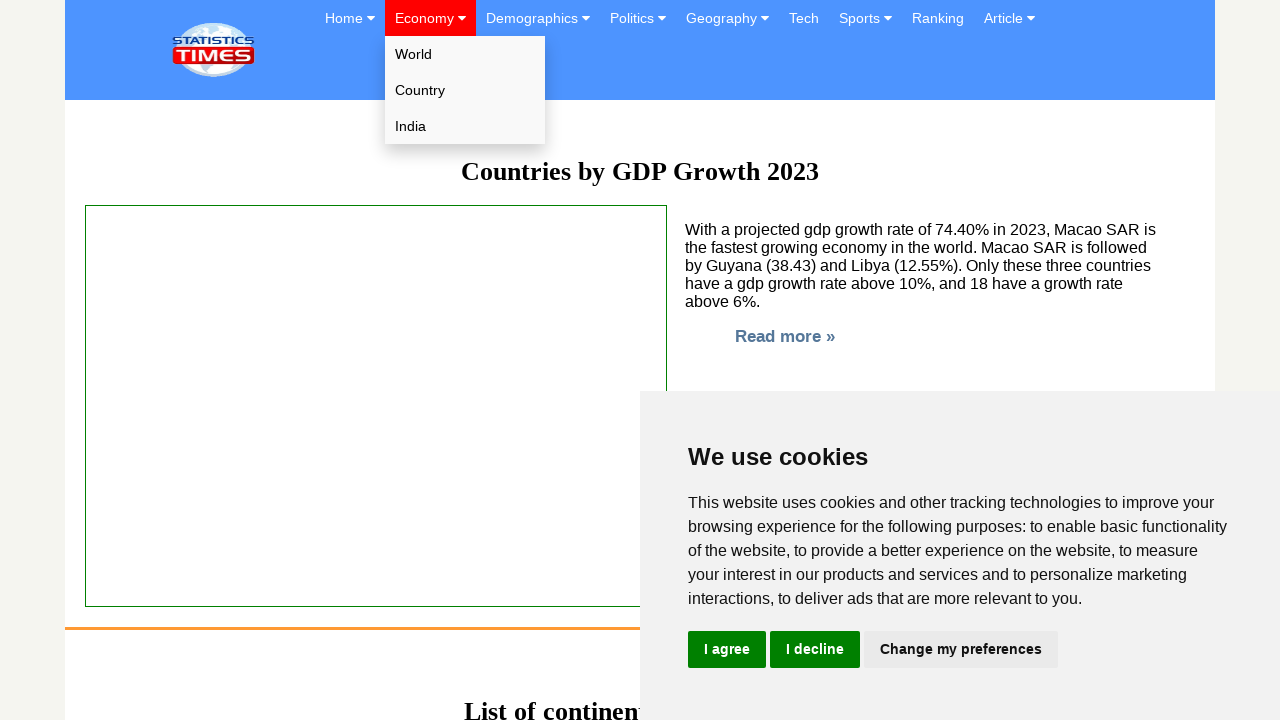

Clicked on India option from dropdown menu at (465, 126) on xpath=/html/body/div[2]/div[1]/div[2]/div[2]/div/a[3]
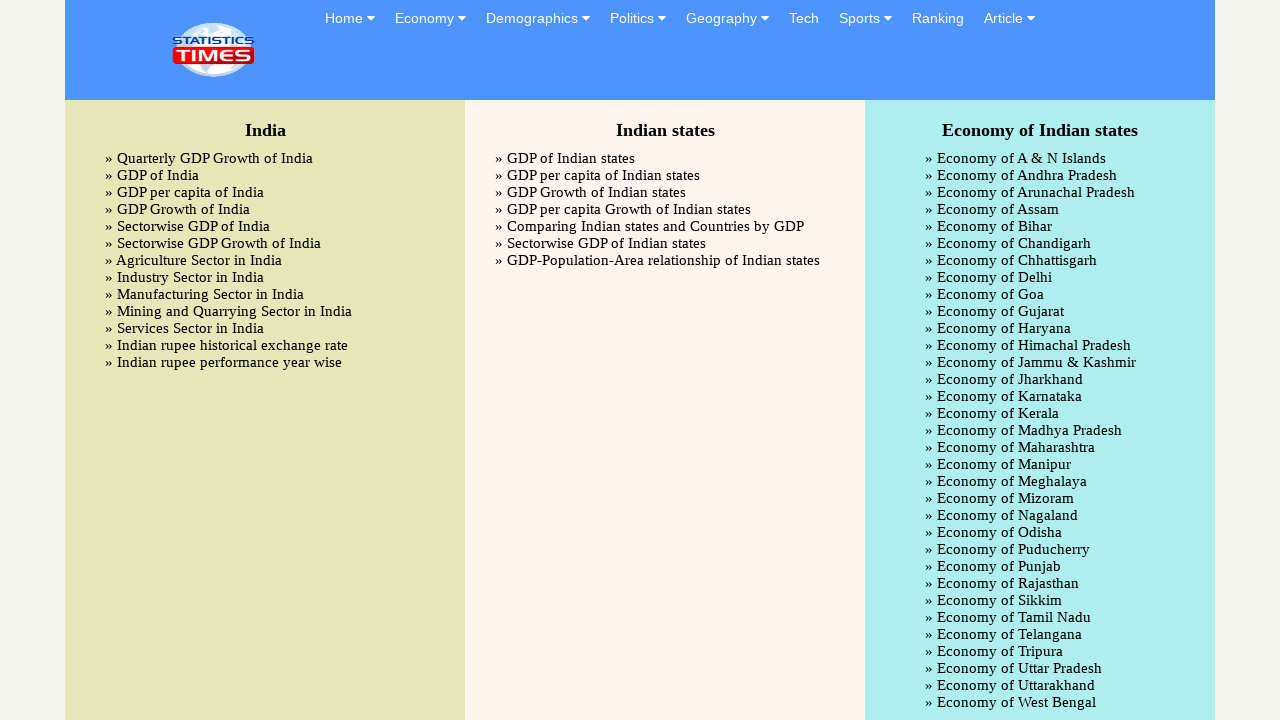

Clicked on GDP link at (675, 158) on xpath=/html/body/div[2]/div[2]/div[2]/ul/li[1]/a
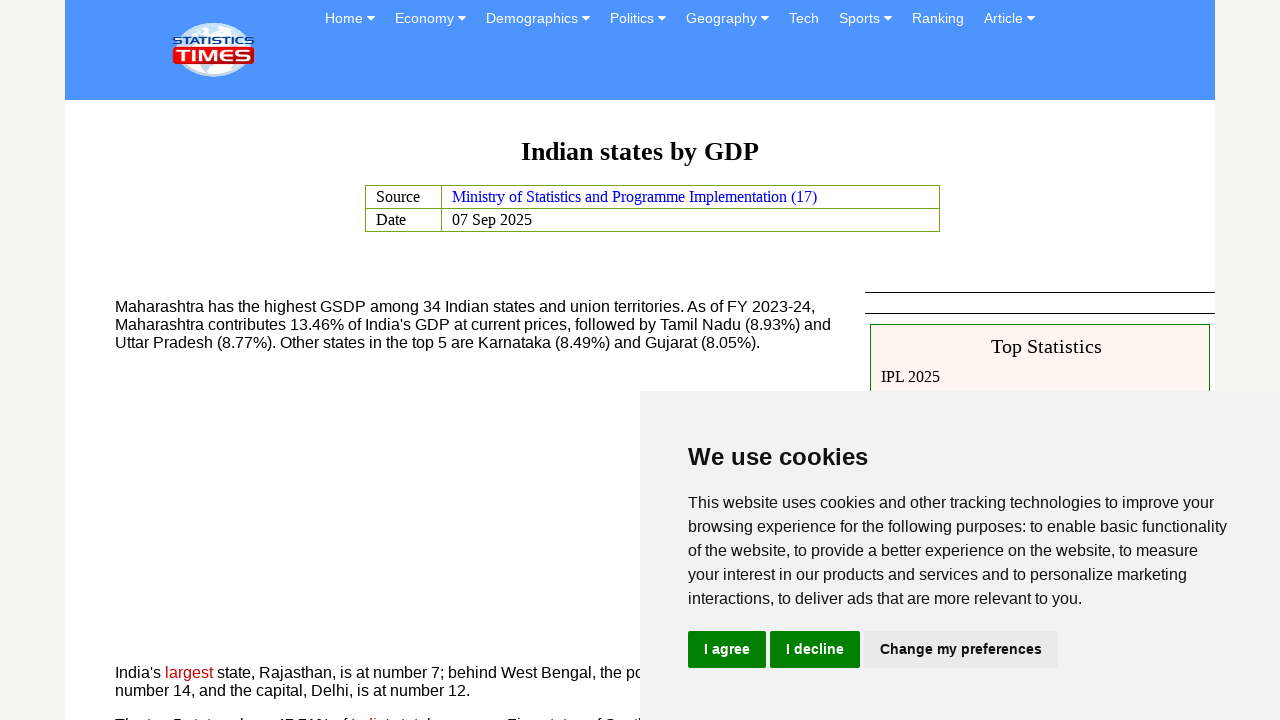

State-wise GDP table loaded successfully
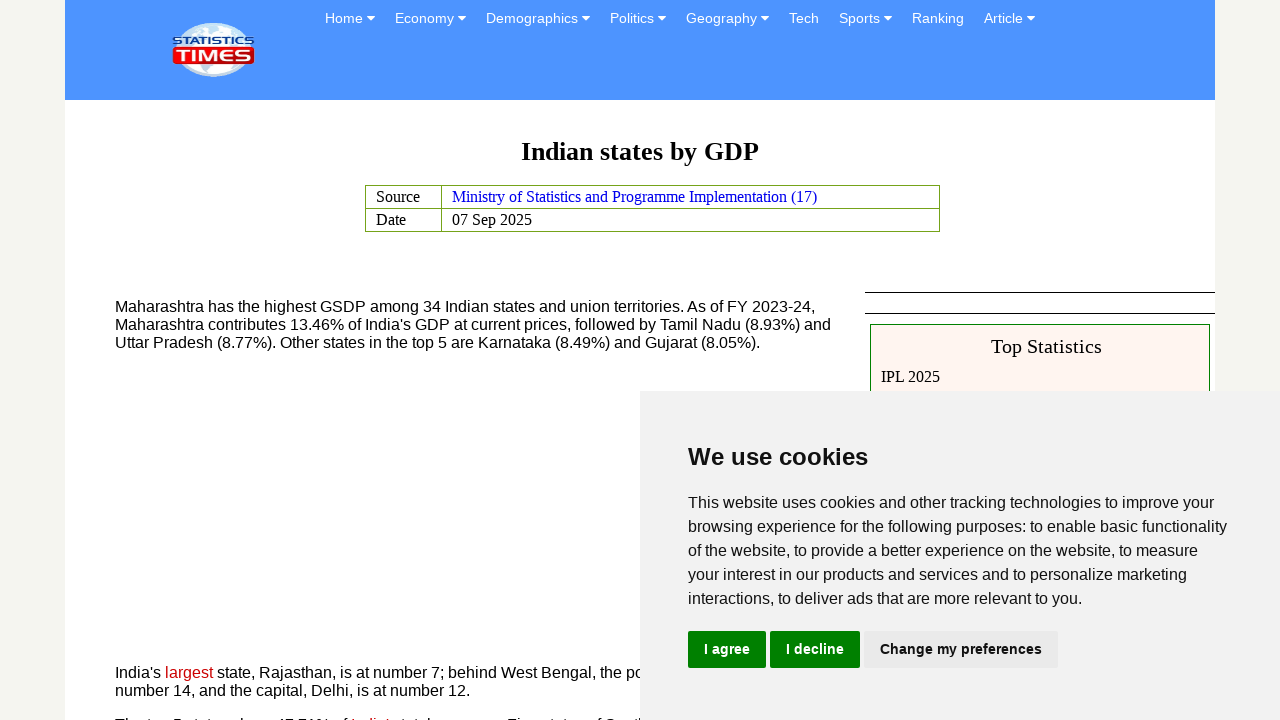

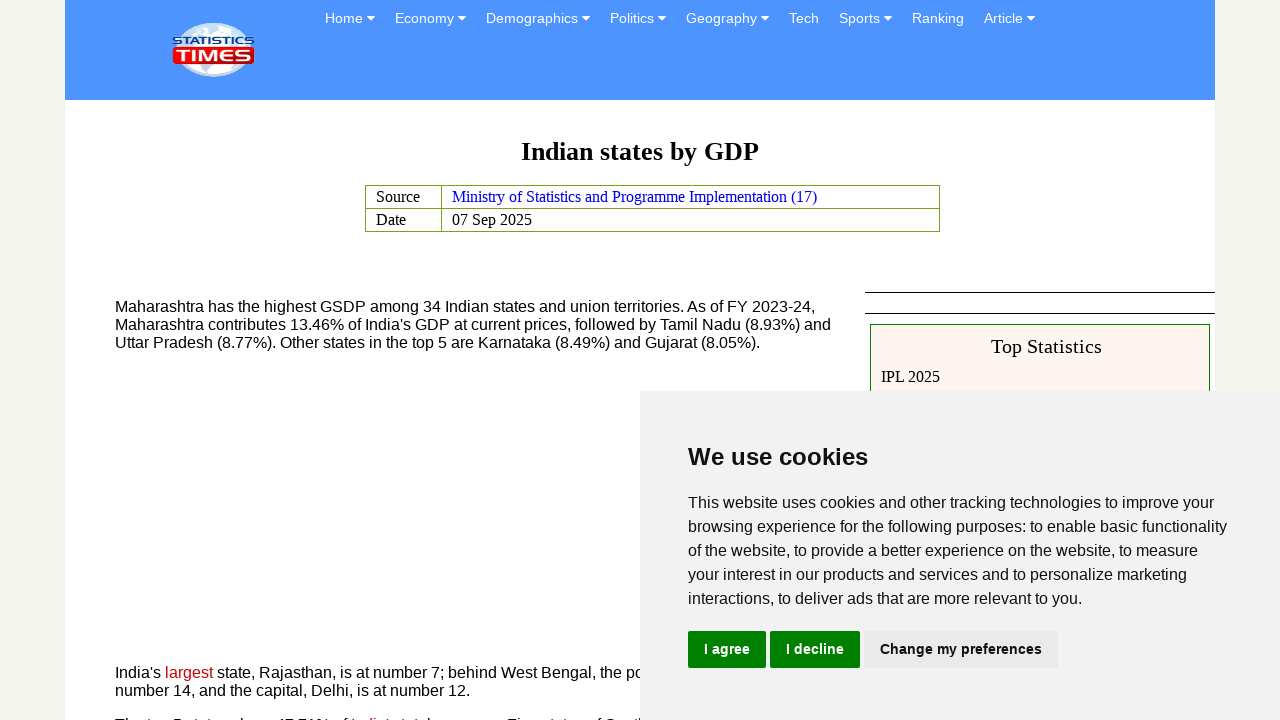